Tests single popup window handling by clicking a link that opens a new window and capturing the popup URL

Starting URL: https://www.lambdatest.com/selenium-playground/window-popup-modal-demo

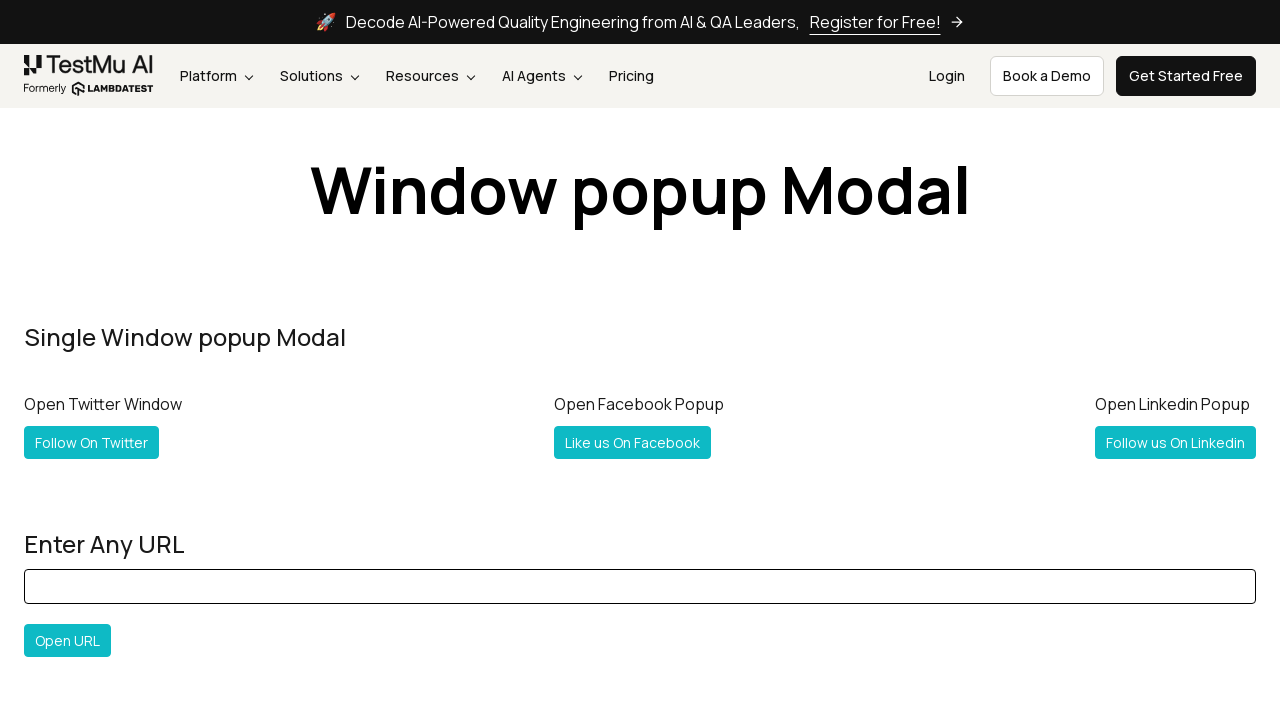

Clicked link to open Twitter popup window at (92, 442) on a[title='Follow @Lambdatesting on Twitter']
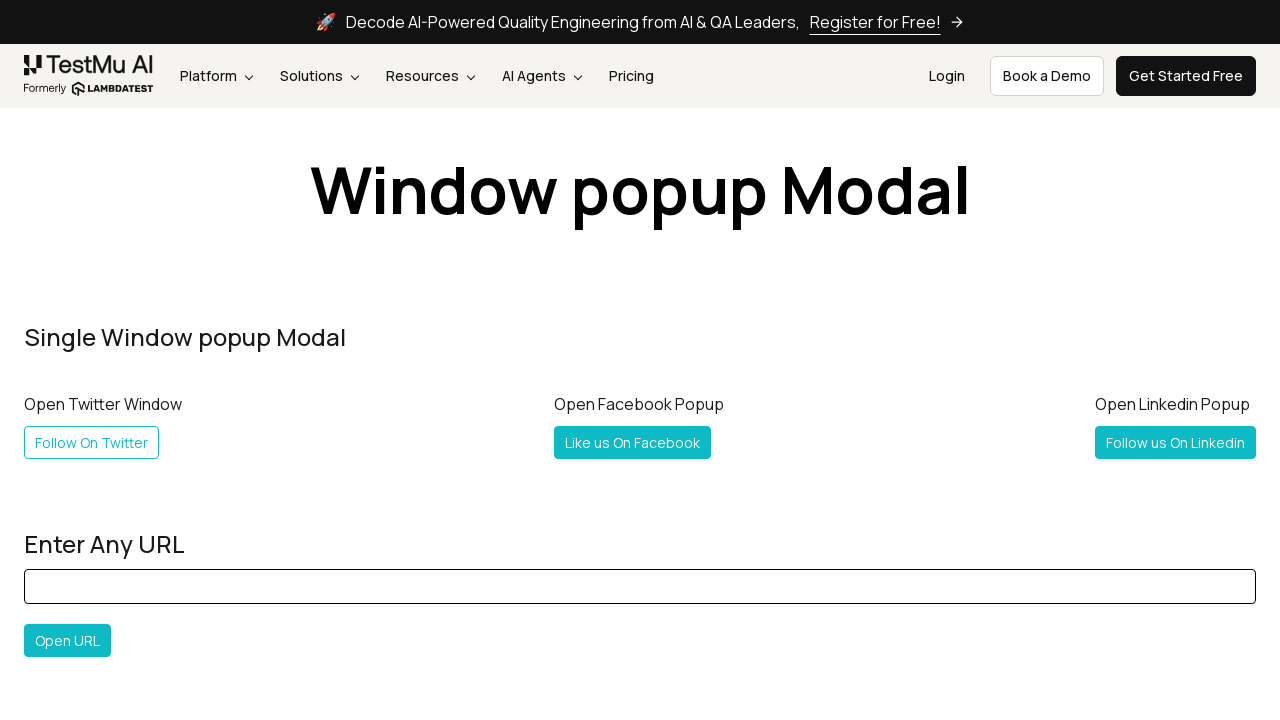

Captured popup window reference
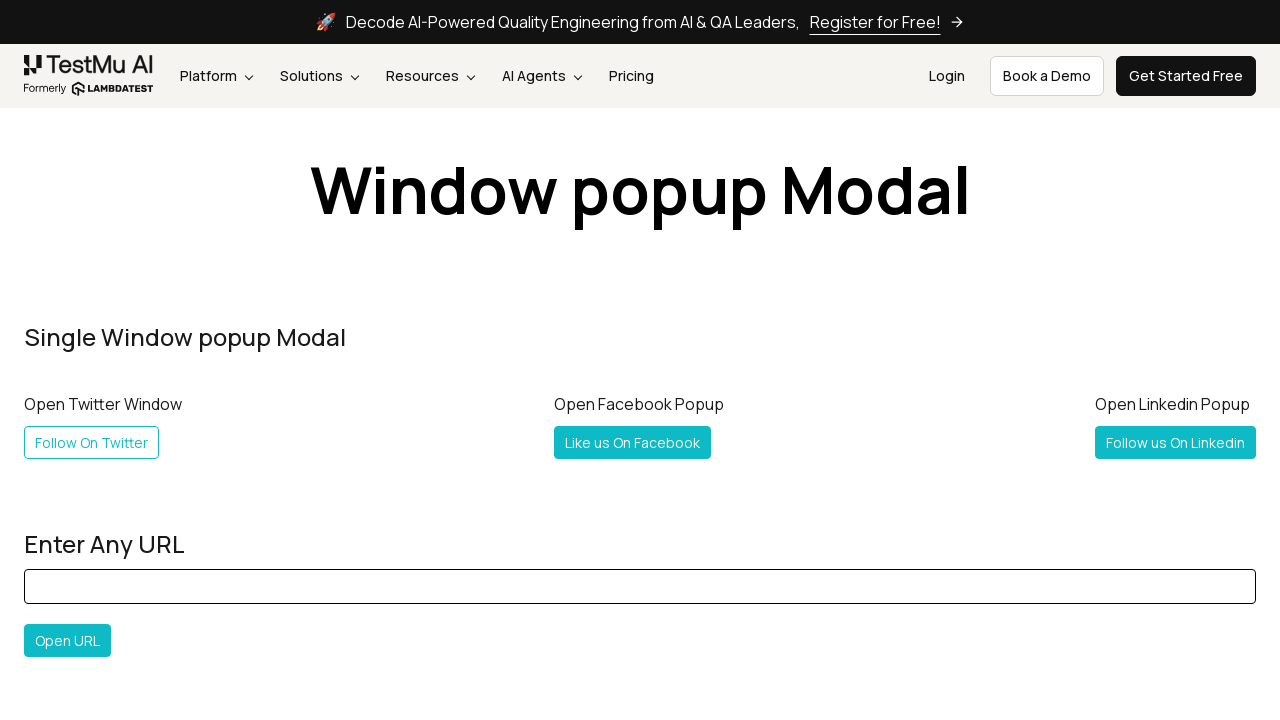

Popup window loaded completely
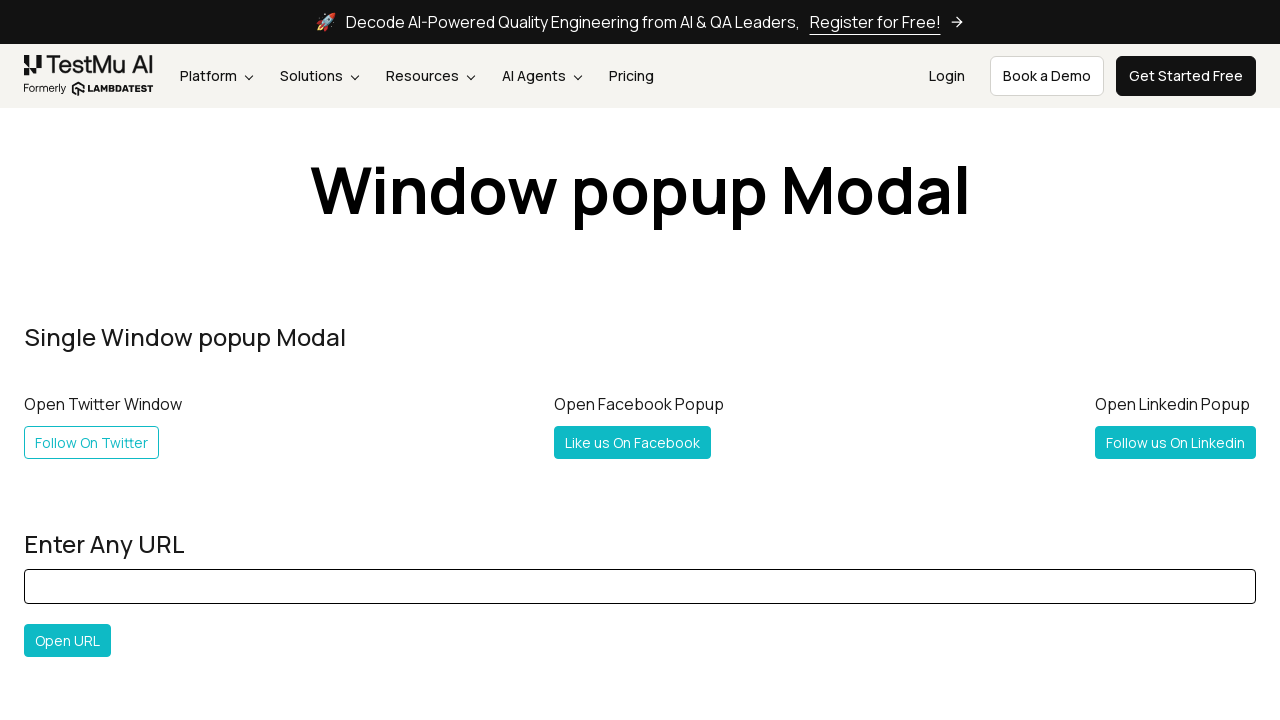

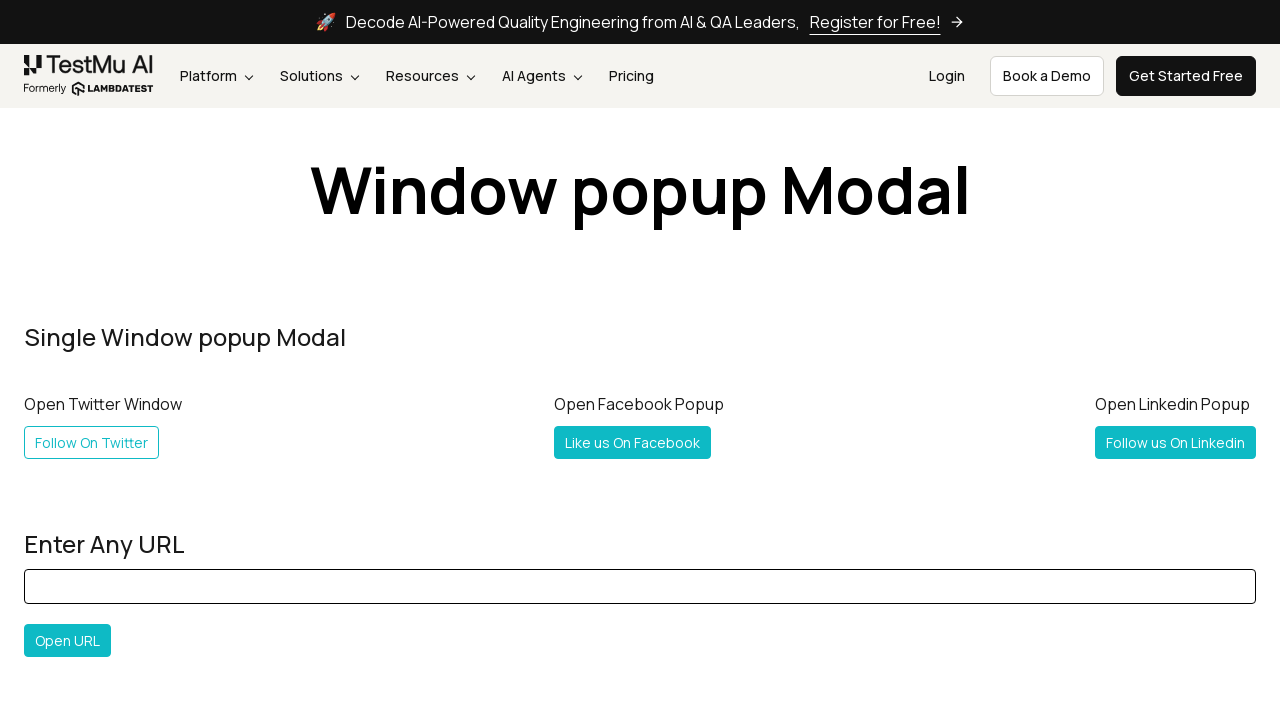